Tests drag and drop functionality by dragging the "Drag me" element onto the "Drop here" target and verifying the text changes to "Dropped!"

Starting URL: https://demoqa.com/droppable

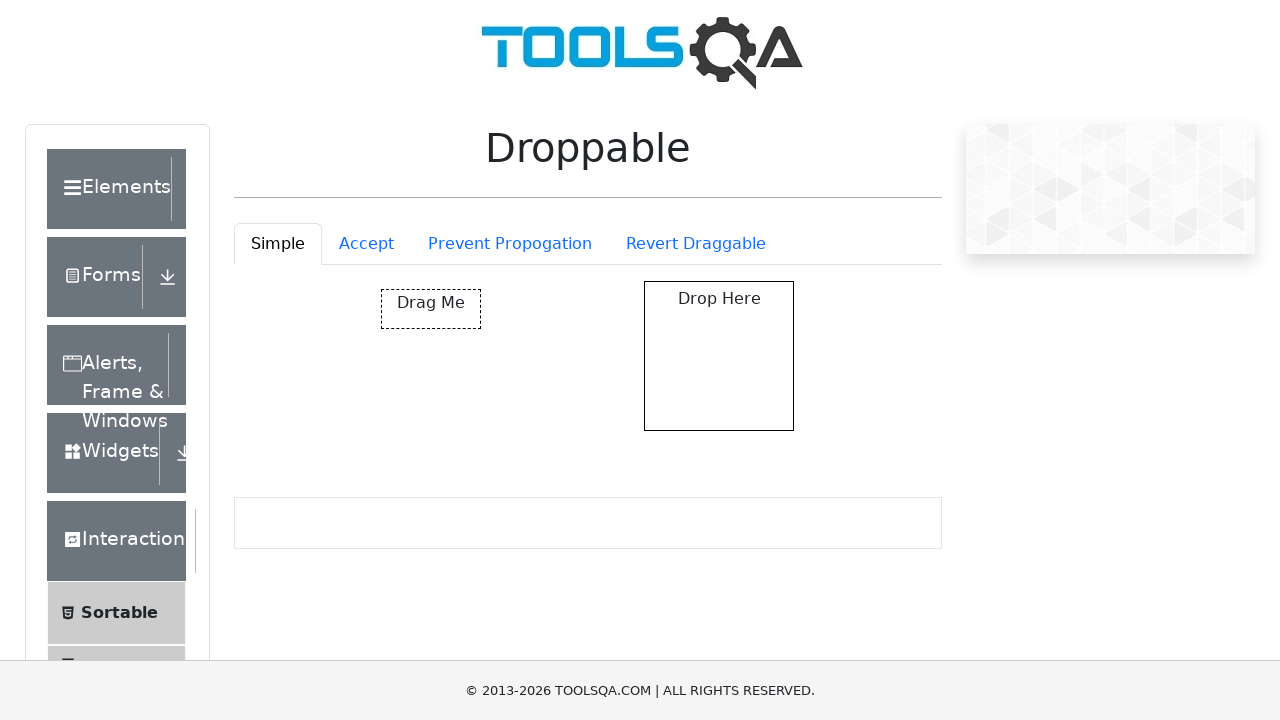

Located the draggable element with id 'draggable'
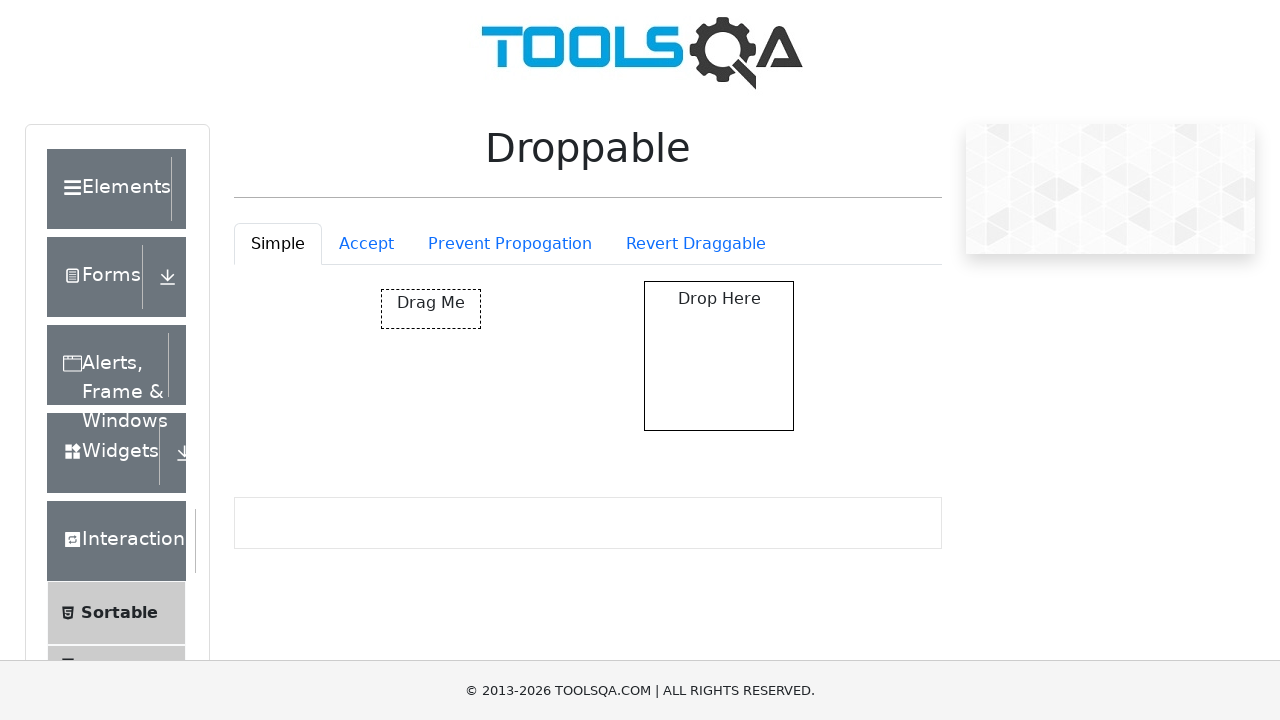

Located the drop target element with id 'droppable'
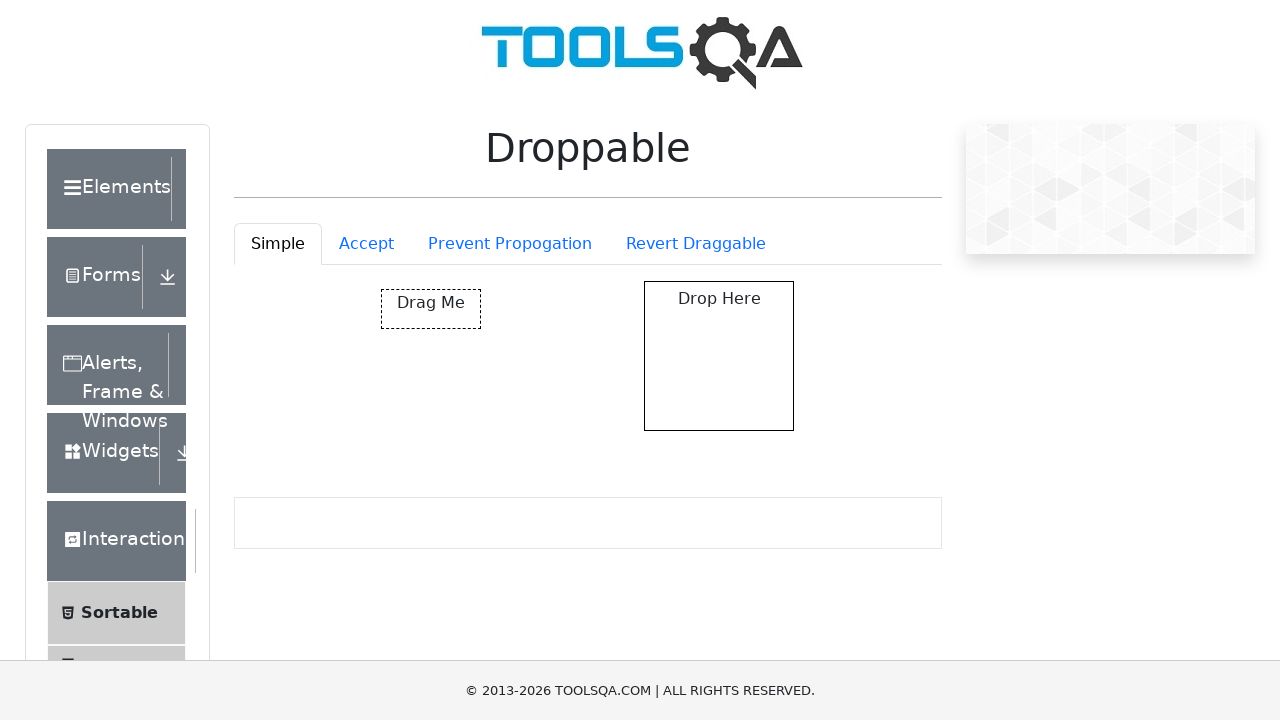

Dragged 'Drag me' element onto the 'Drop here' target at (719, 356)
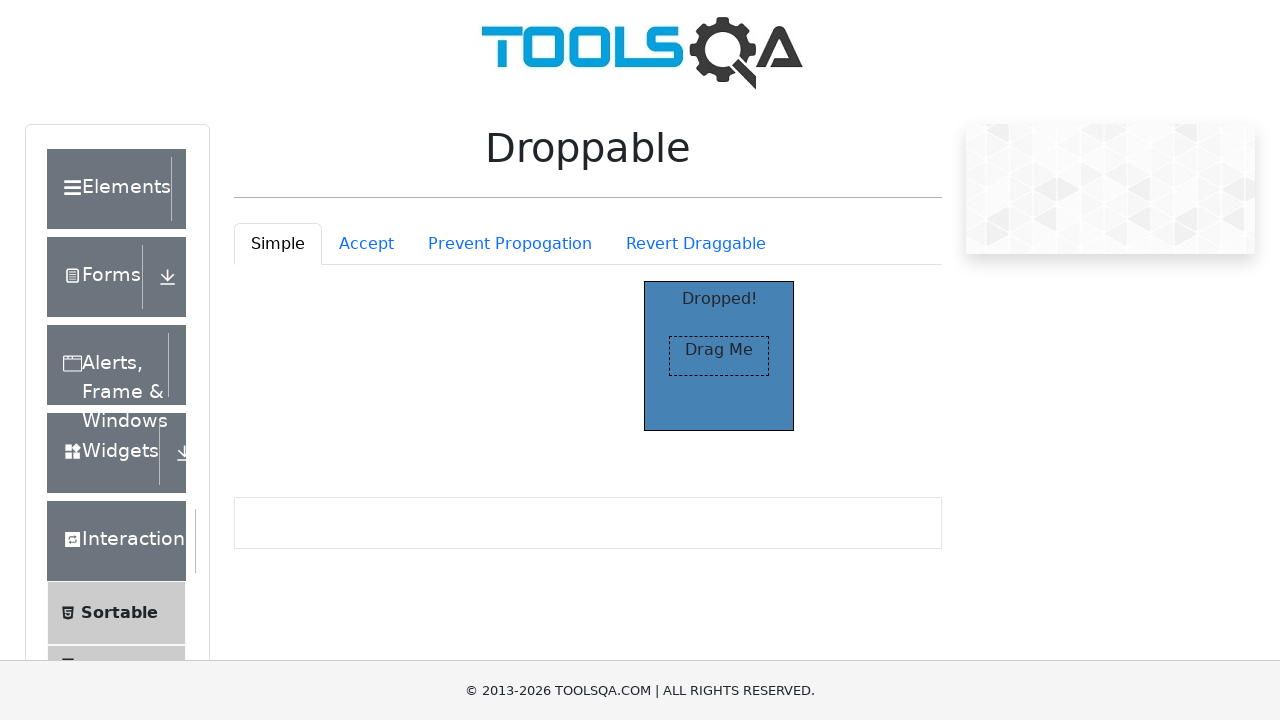

Verified that the drop target text changed to 'Dropped!'
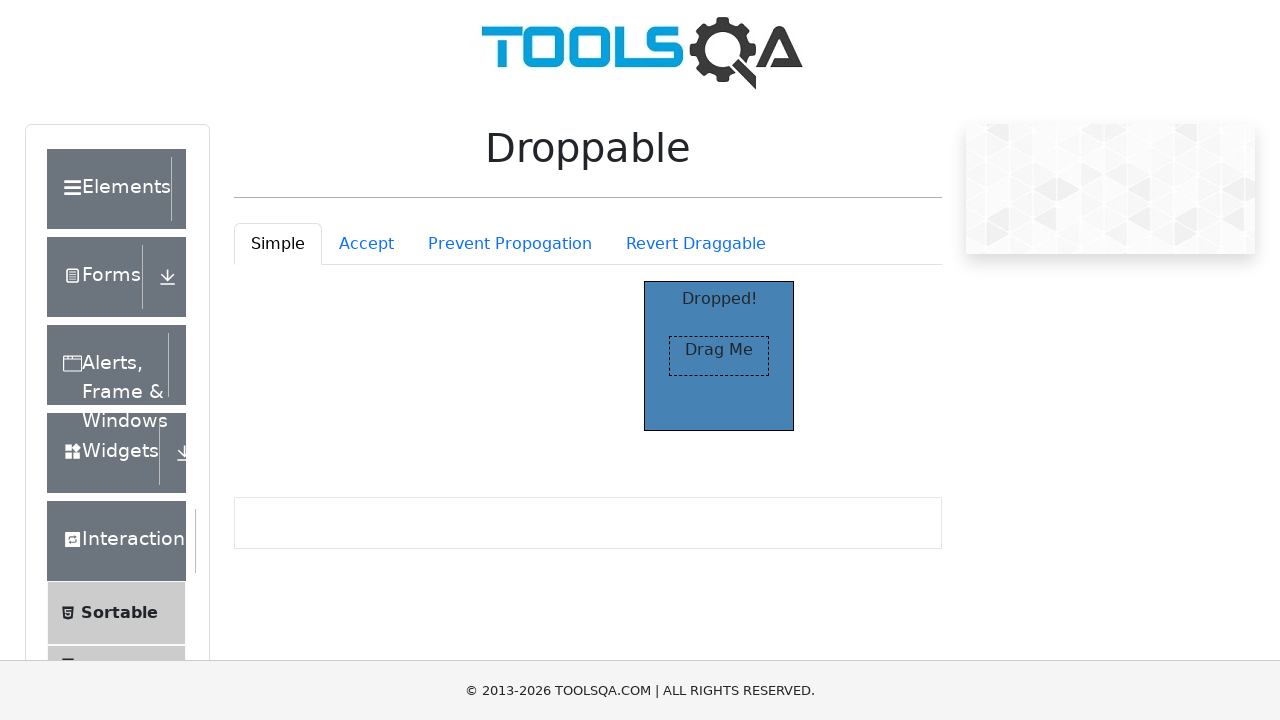

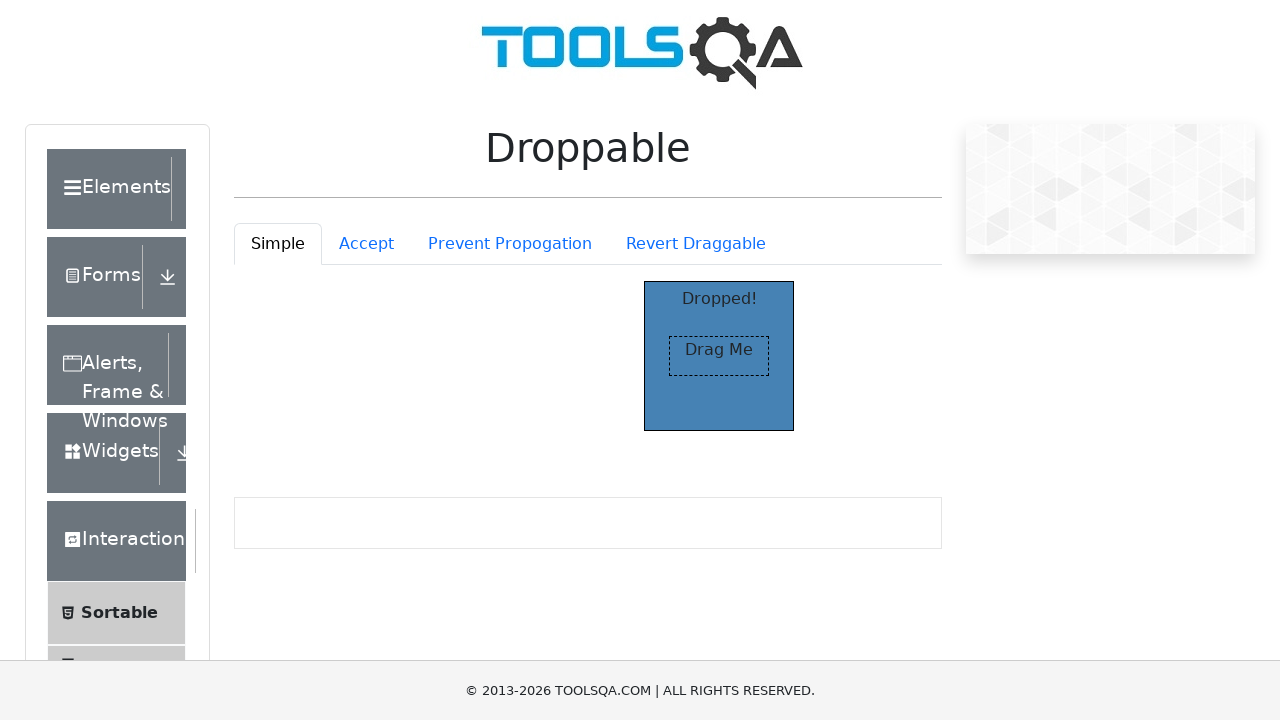